Tests filling out a student registration form with valid data including personal details, gender selection, hobbies, address, and submitting the form successfully.

Starting URL: https://demoqa.com/automation-practice-form

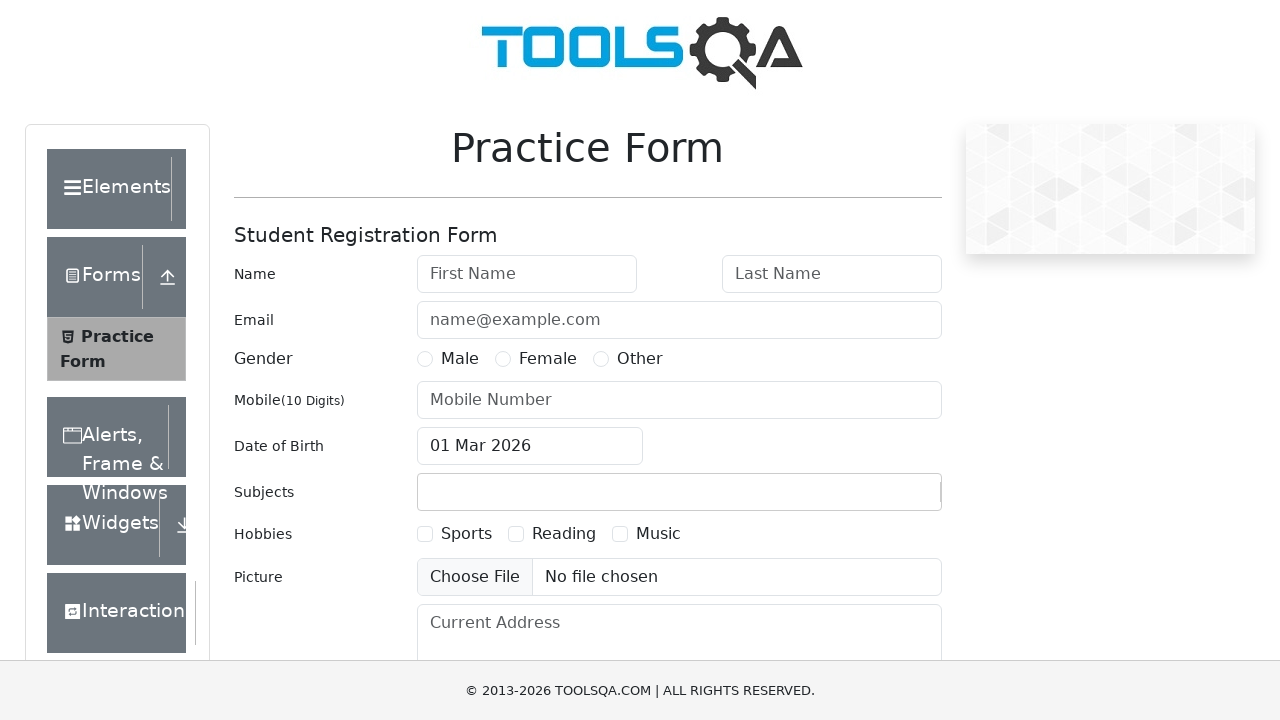

Filled first name field with 'John' on #firstName
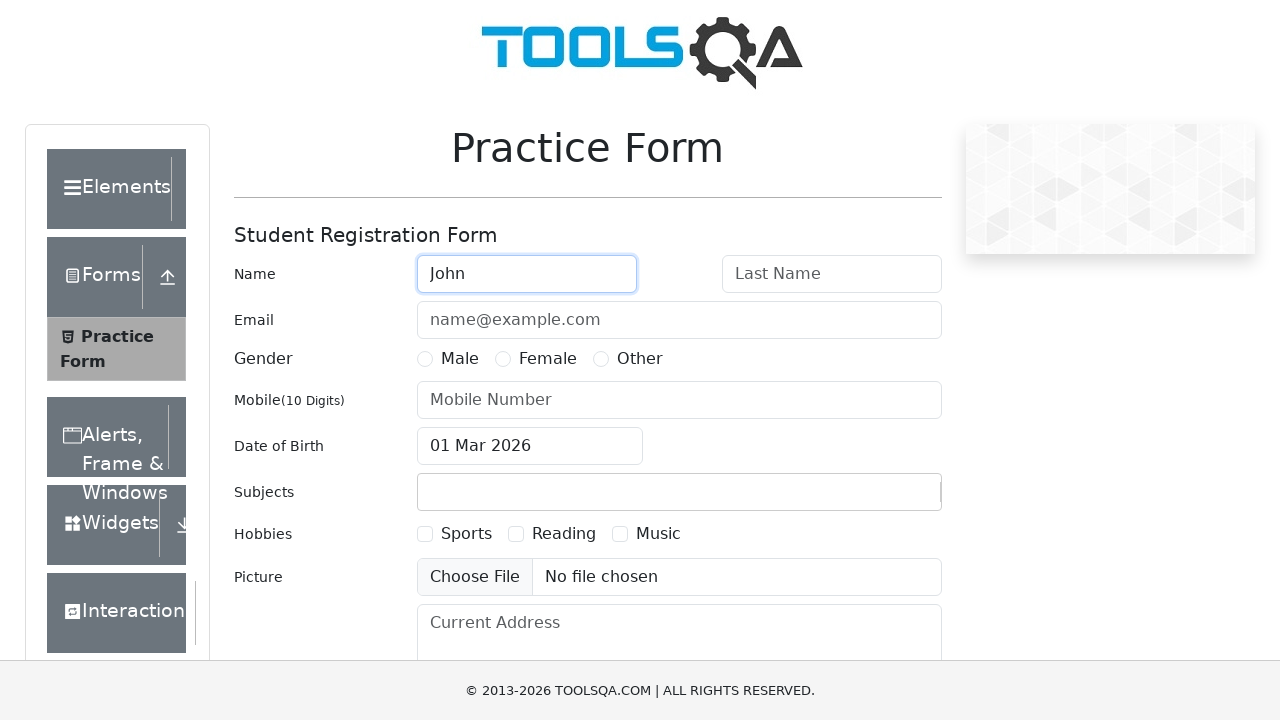

Filled last name field with 'Doe' on #lastName
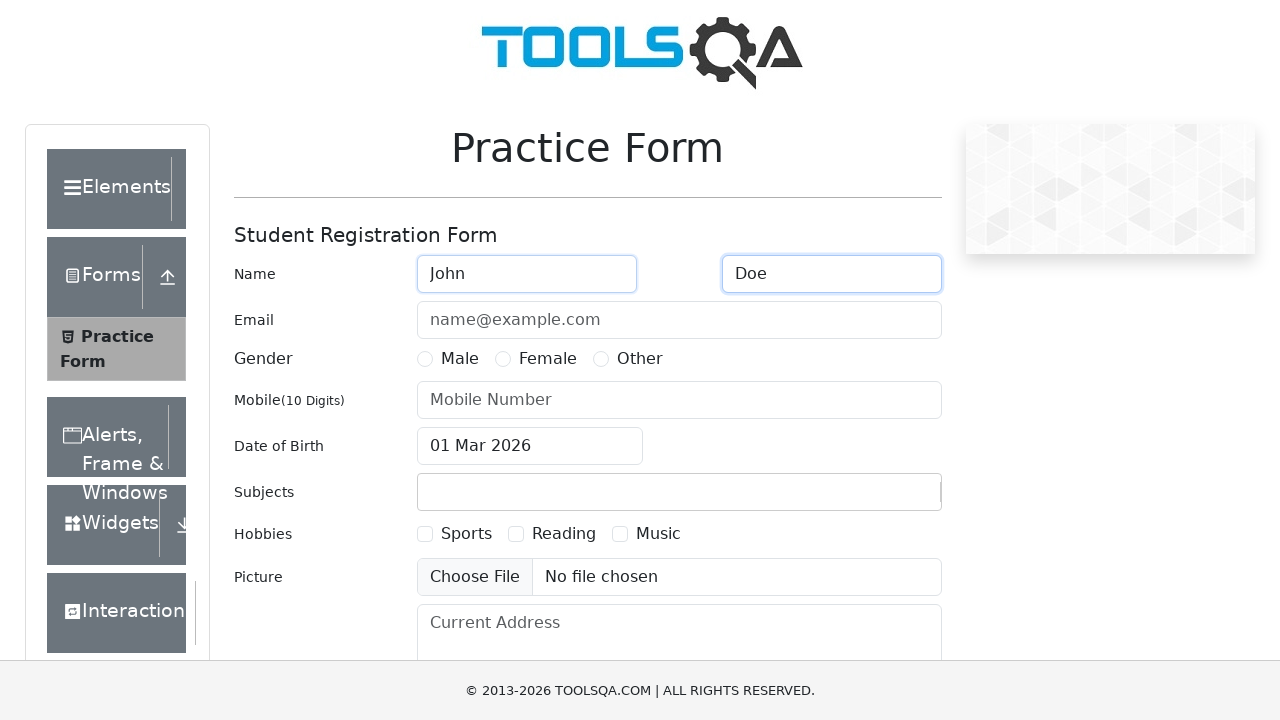

Filled email field with 'johndoe@example.com' on #userEmail
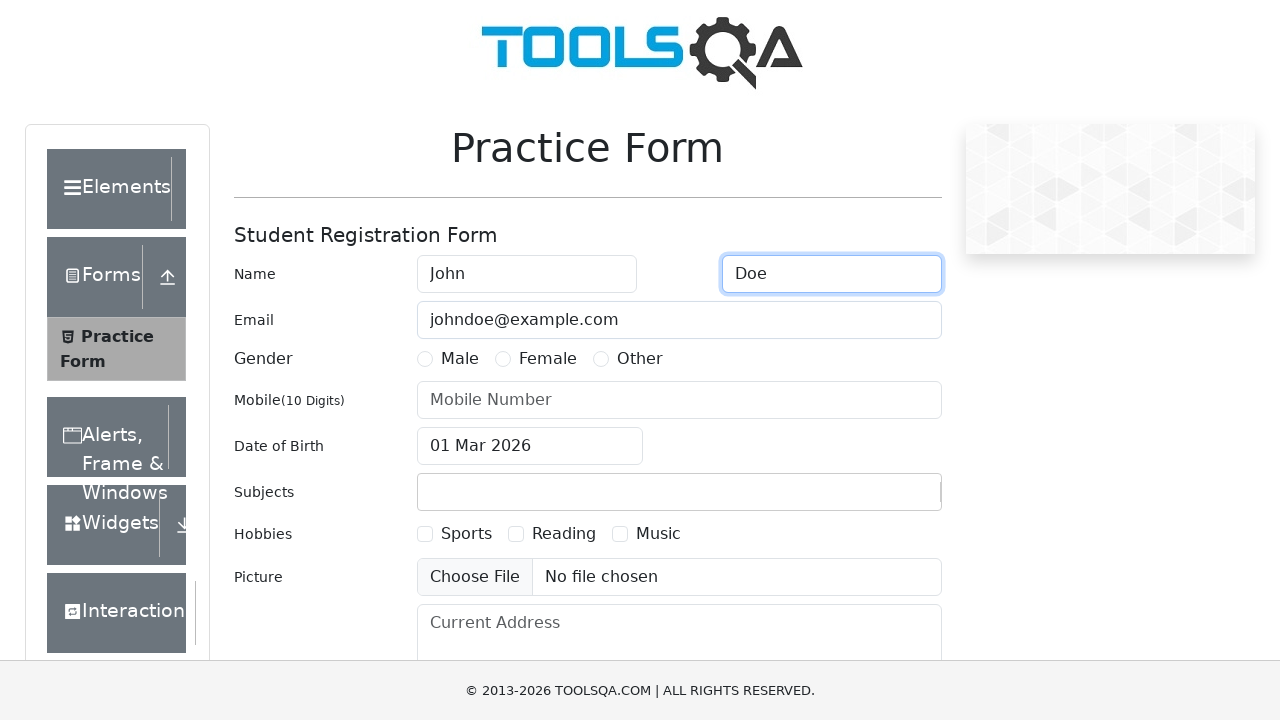

Selected Male gender option at (460, 359) on label[for='gender-radio-1']
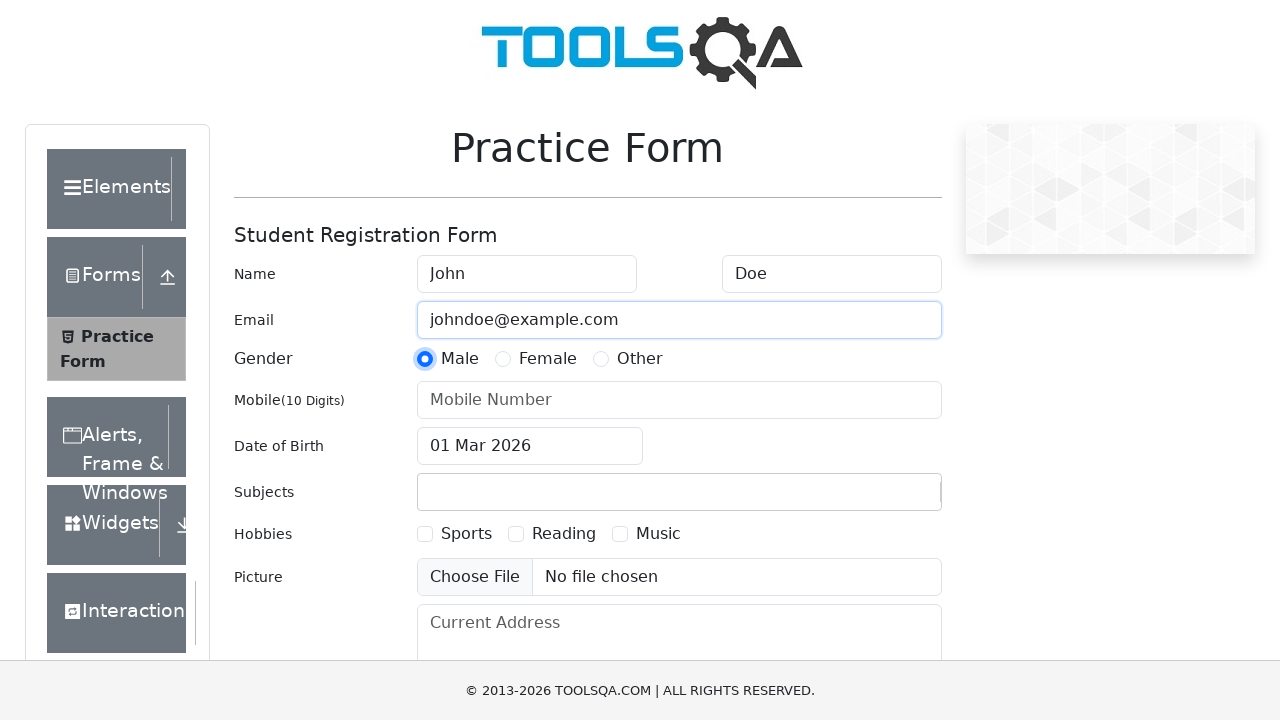

Filled mobile number field with '1234567890' on #userNumber
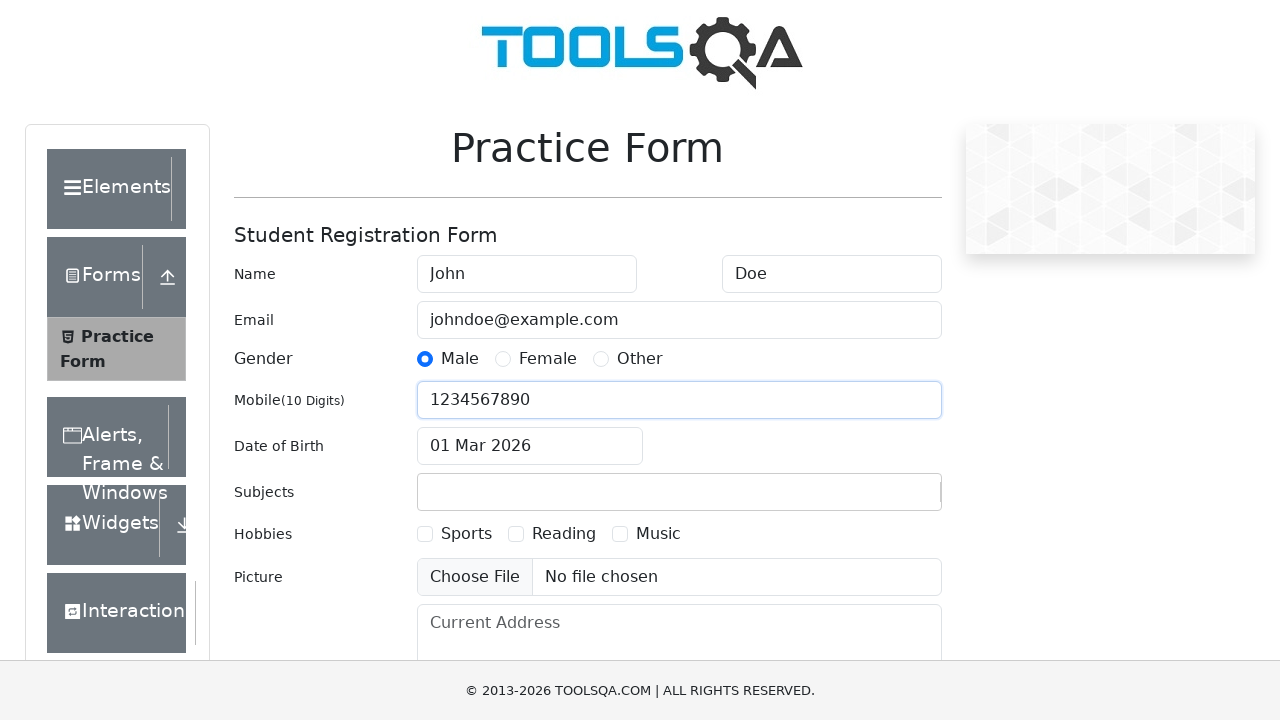

Clicked date of birth input field at (530, 446) on #dateOfBirthInput
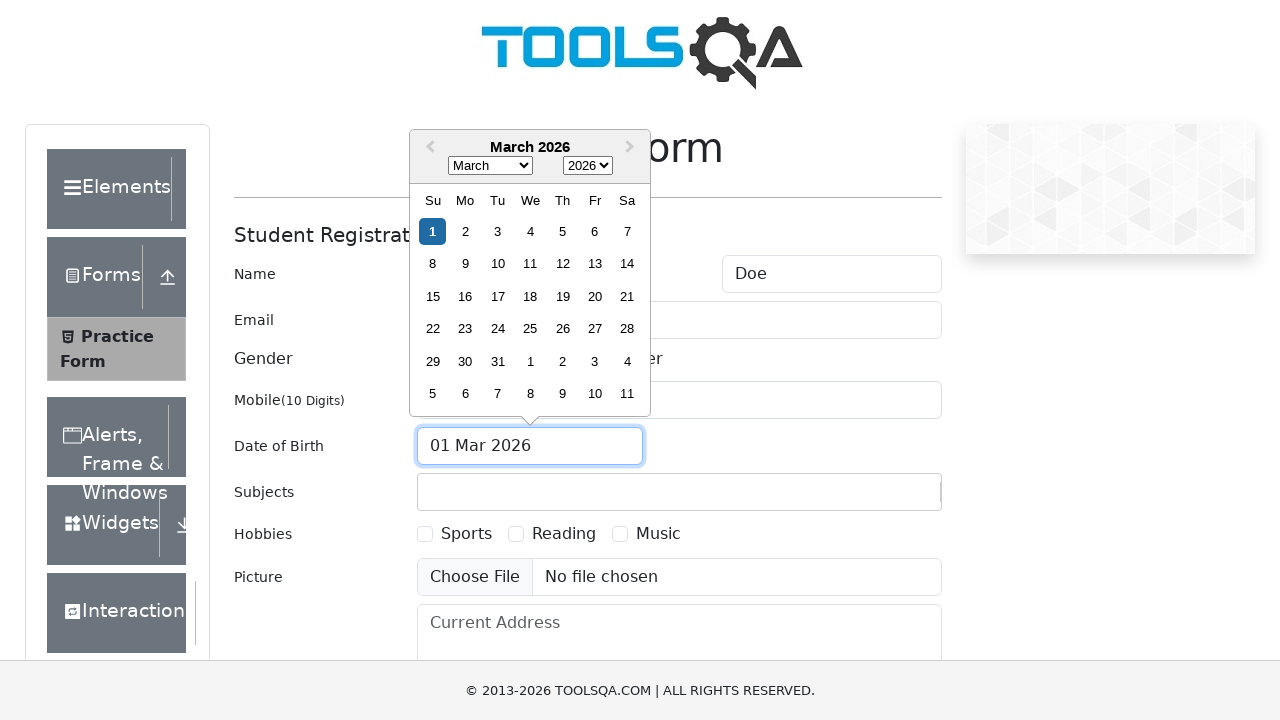

Selected all text in date field
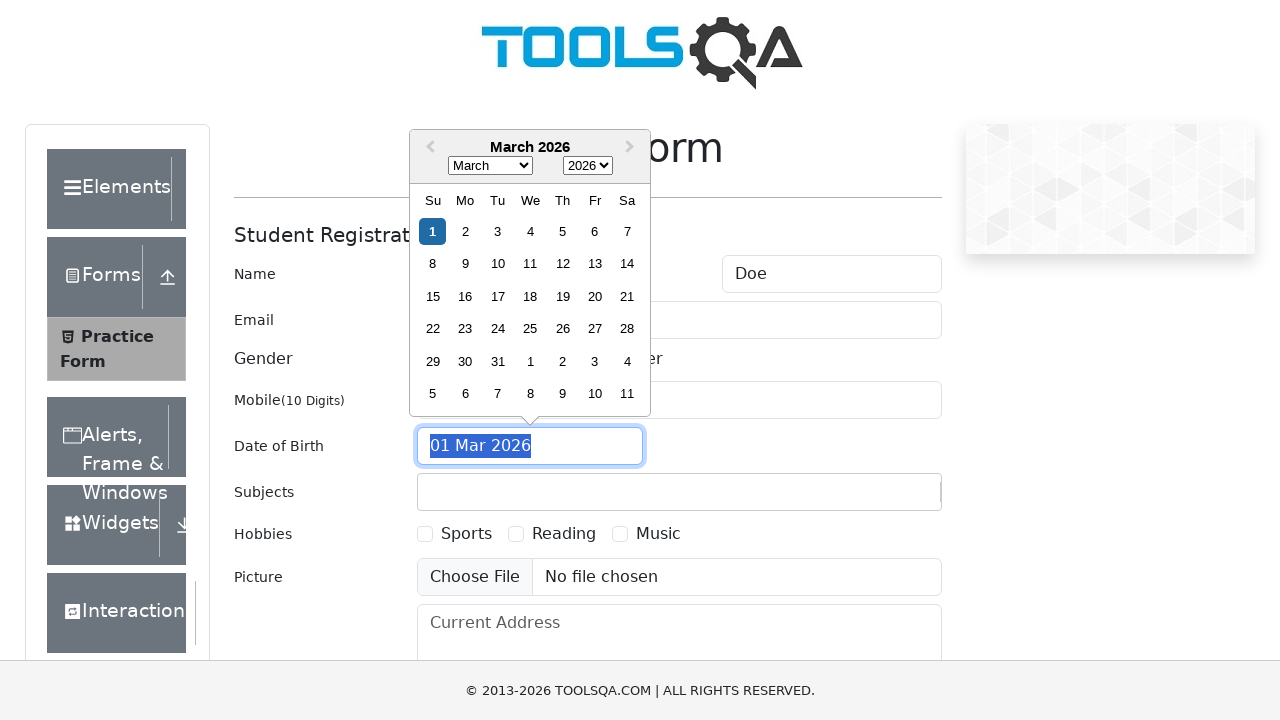

Entered date of birth '15 May 1990'
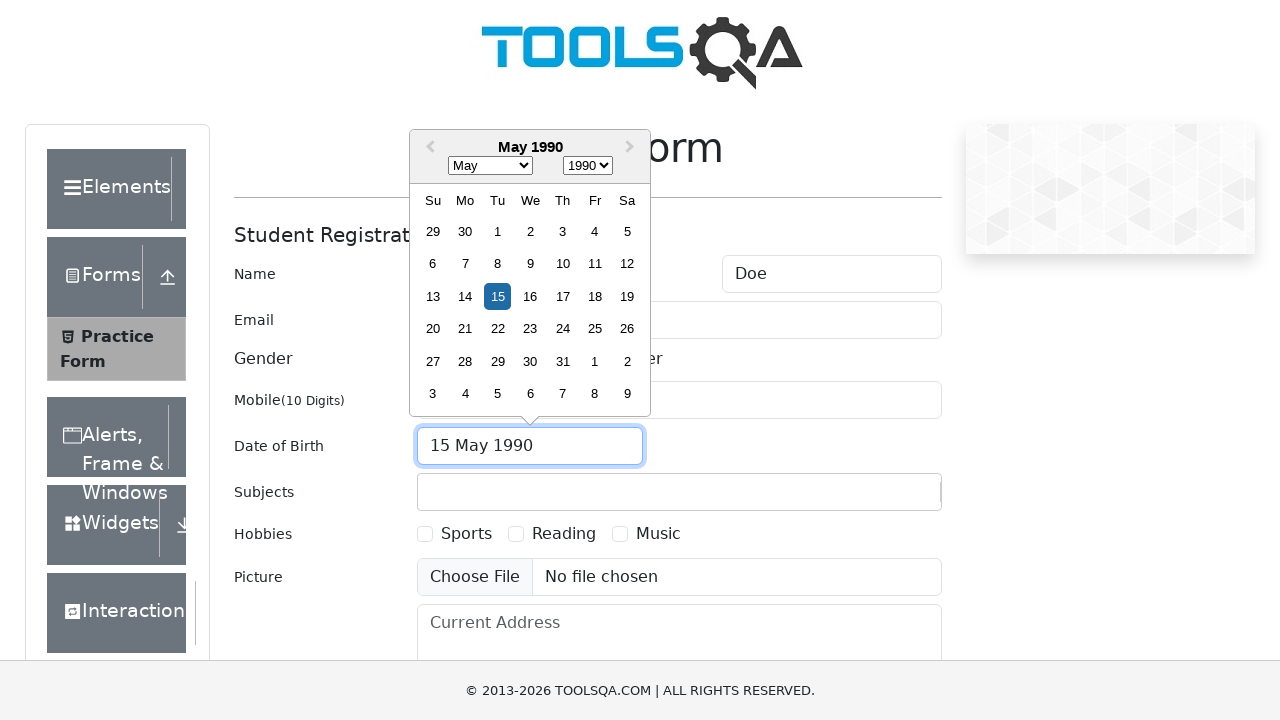

Pressed Escape to close date picker
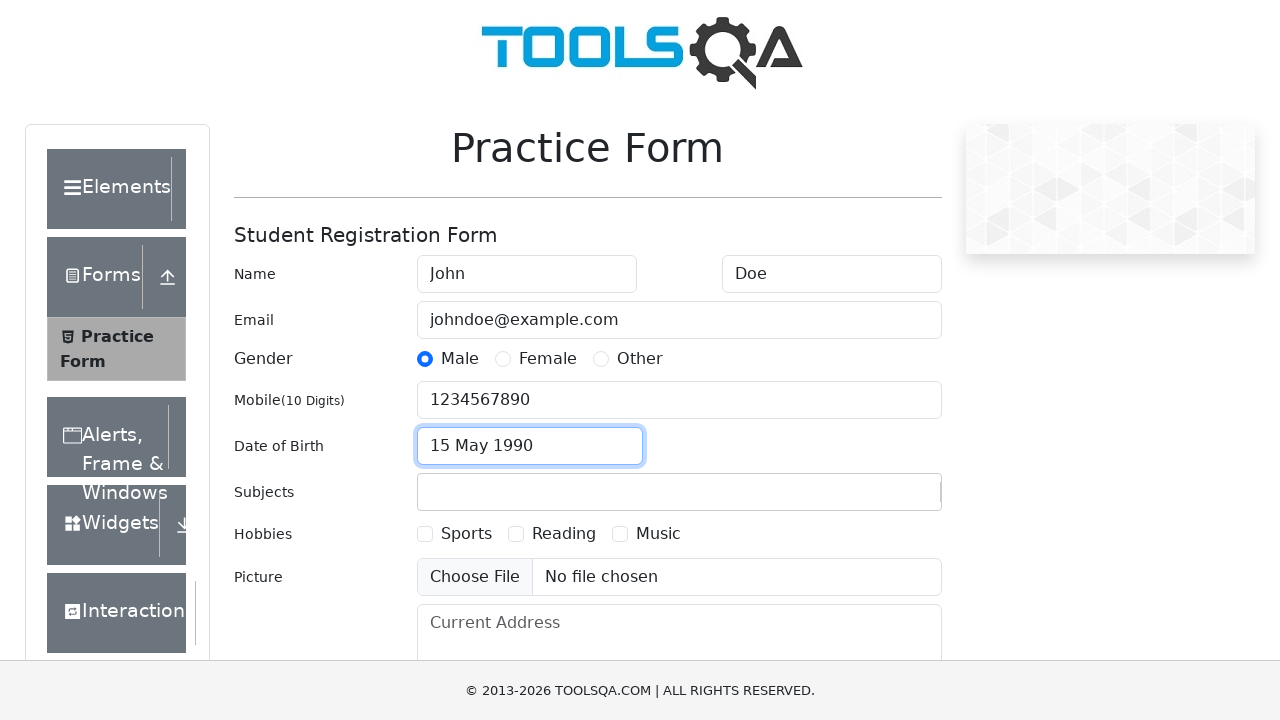

Filled subjects field with 'Maths' on #subjectsInput
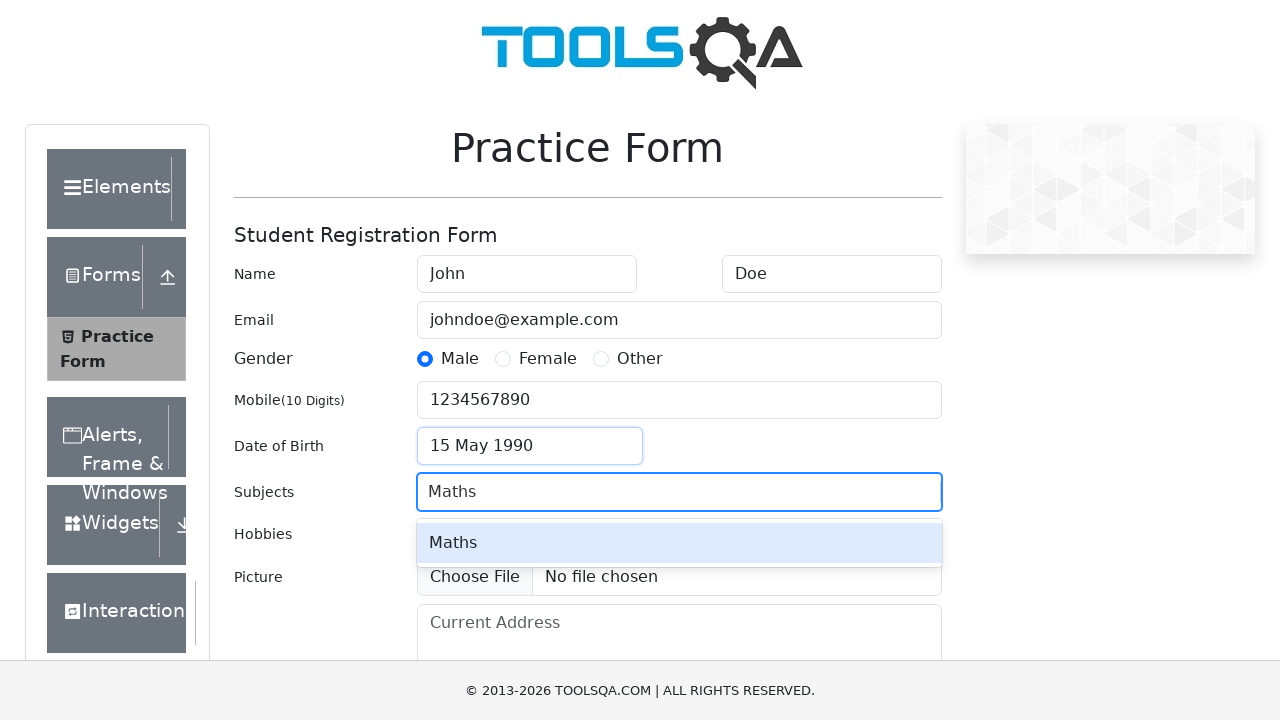

Pressed Enter to confirm subject selection
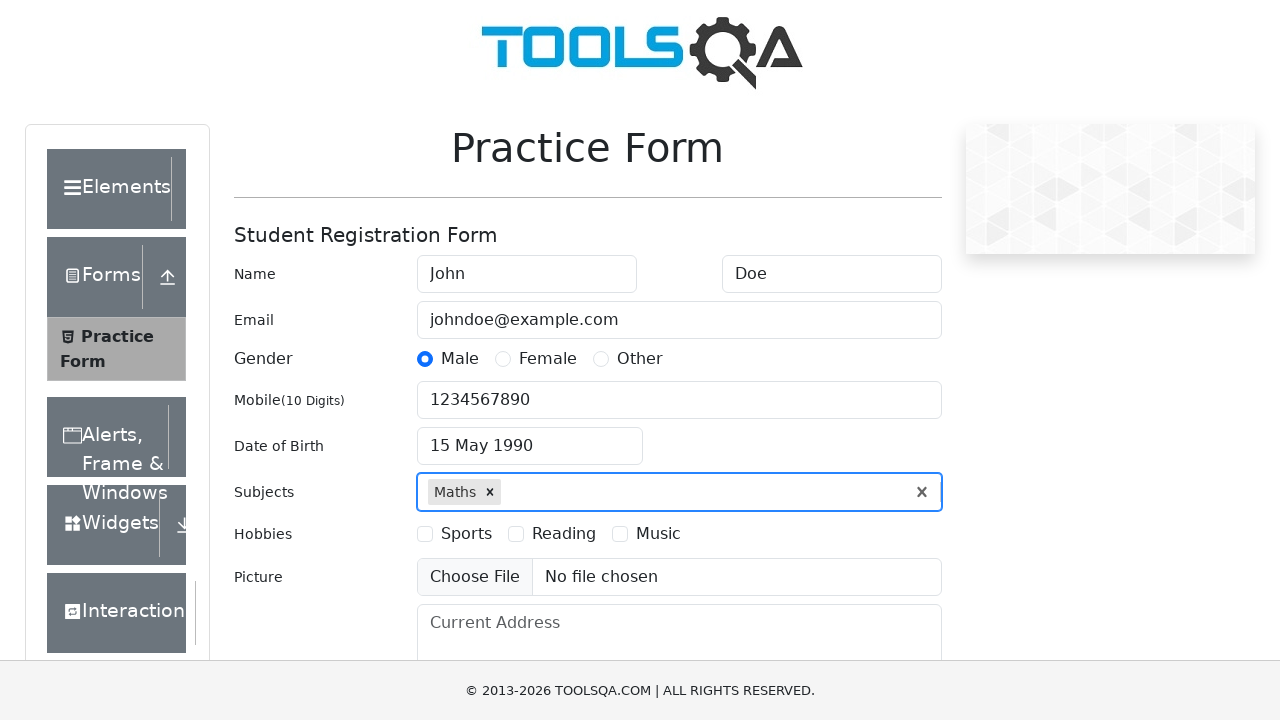

Selected Sports hobby checkbox at (466, 534) on label[for='hobbies-checkbox-1']
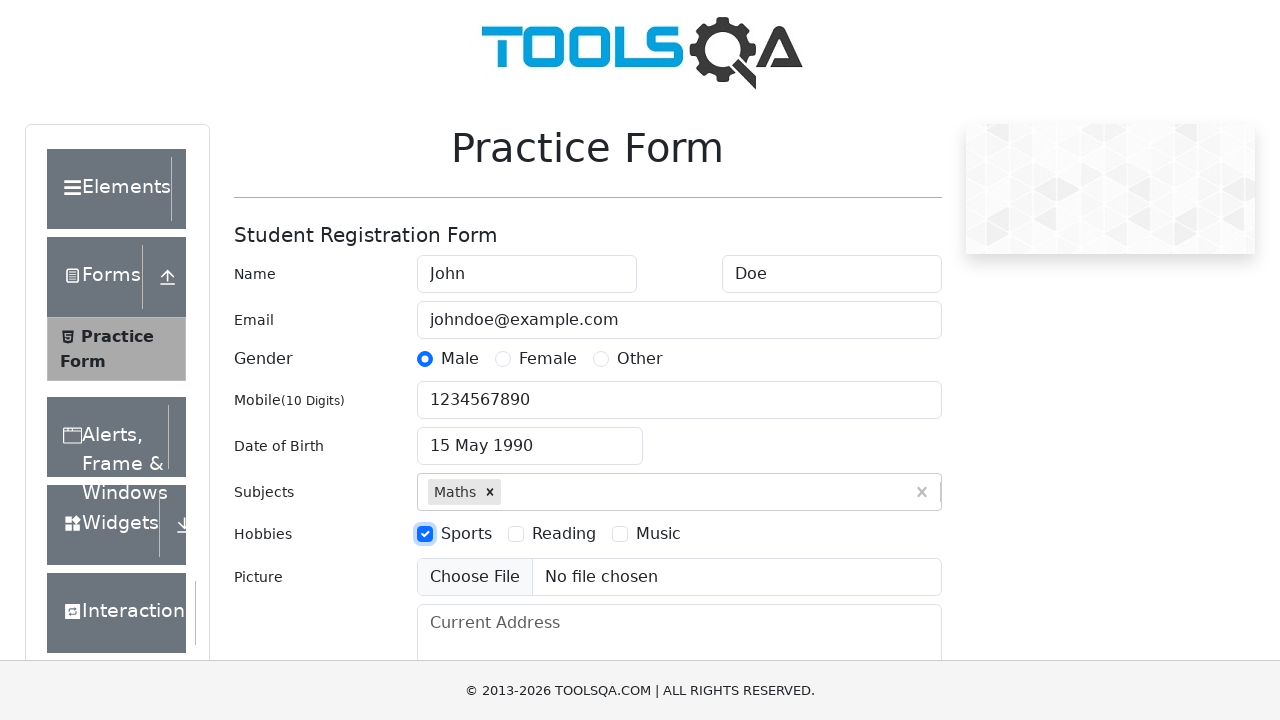

Selected Reading hobby checkbox at (564, 534) on label[for='hobbies-checkbox-2']
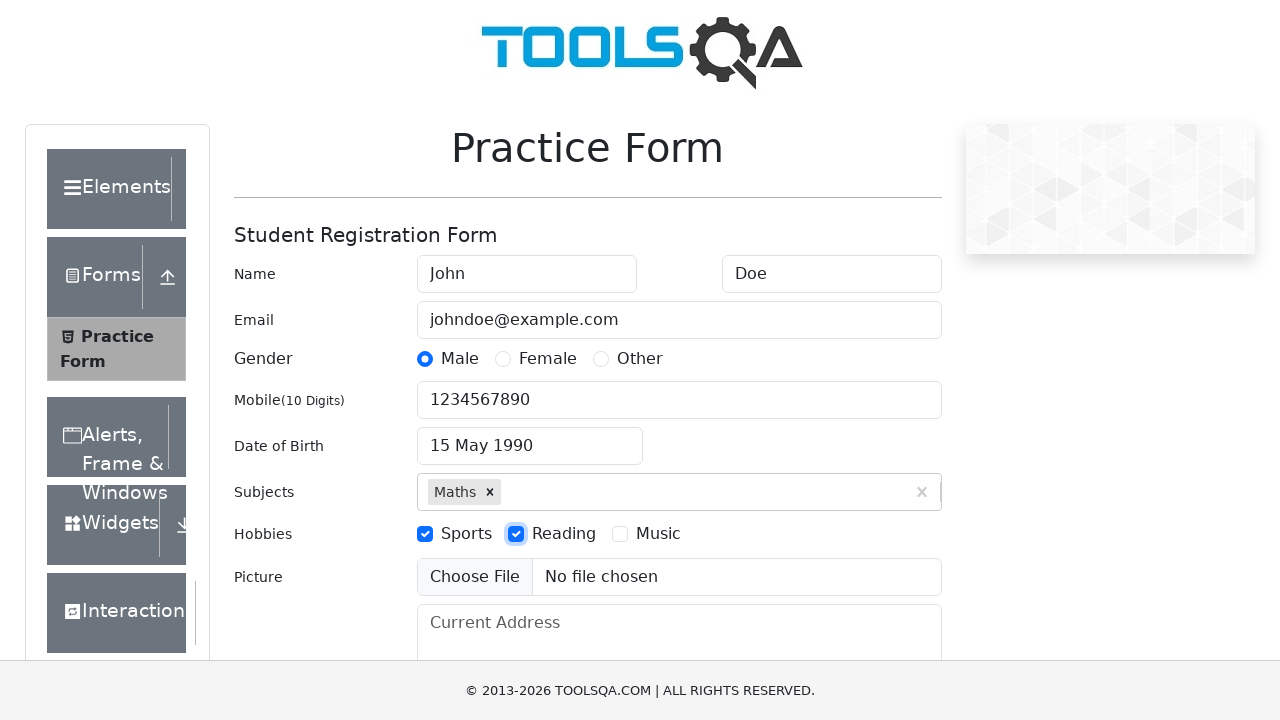

Filled current address field with '123 Main Street, City, Country' on #currentAddress
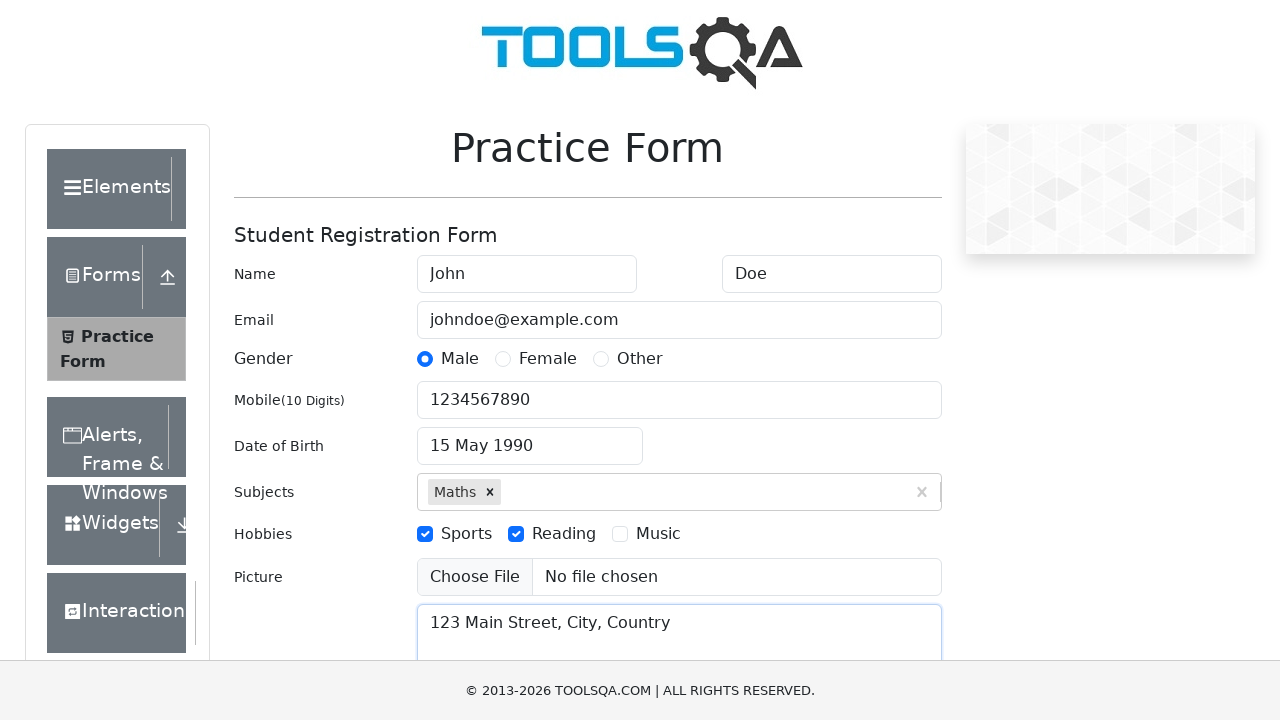

Scrolled down to view state and city dropdowns
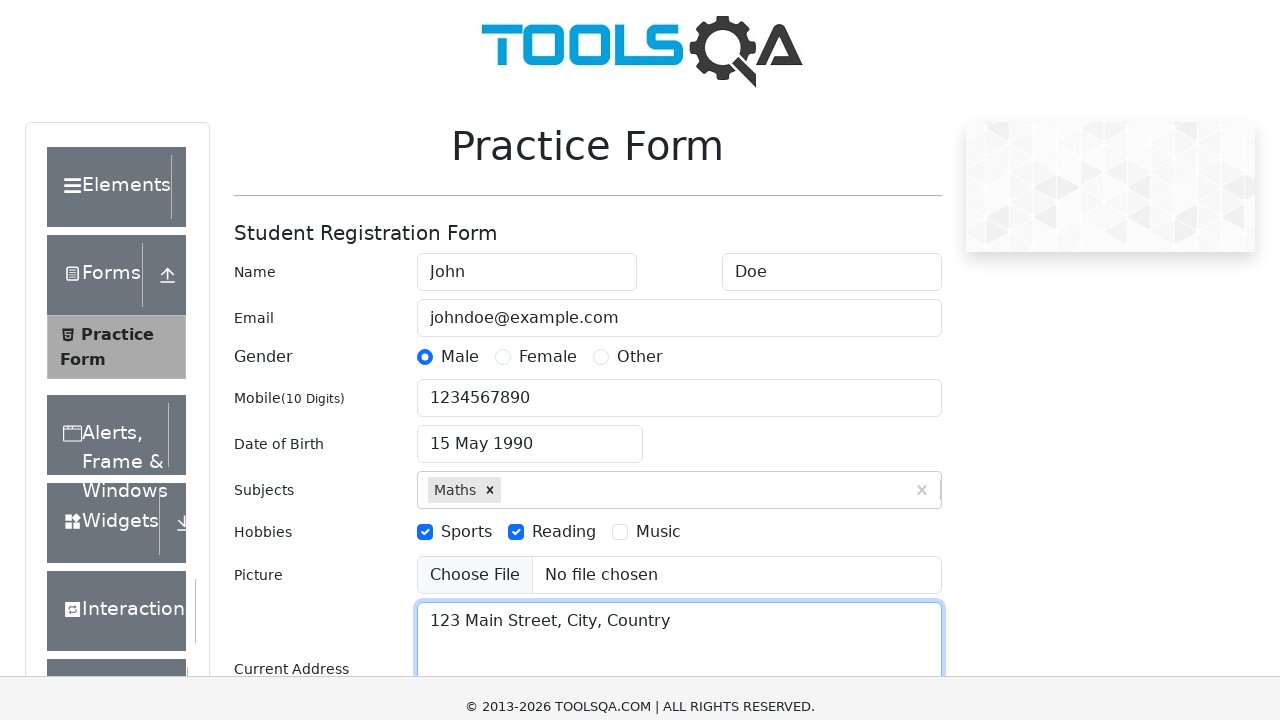

Clicked state dropdown field at (430, 437) on #react-select-3-input
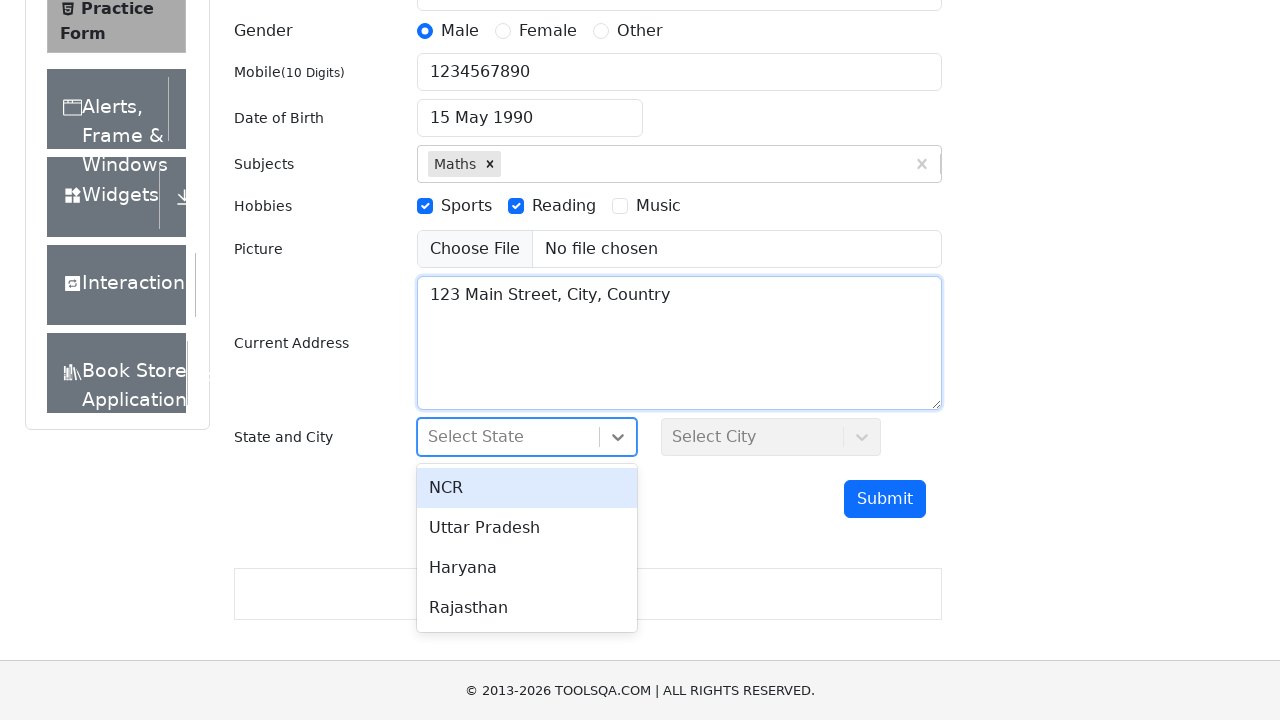

Typed 'NCR' in state dropdown
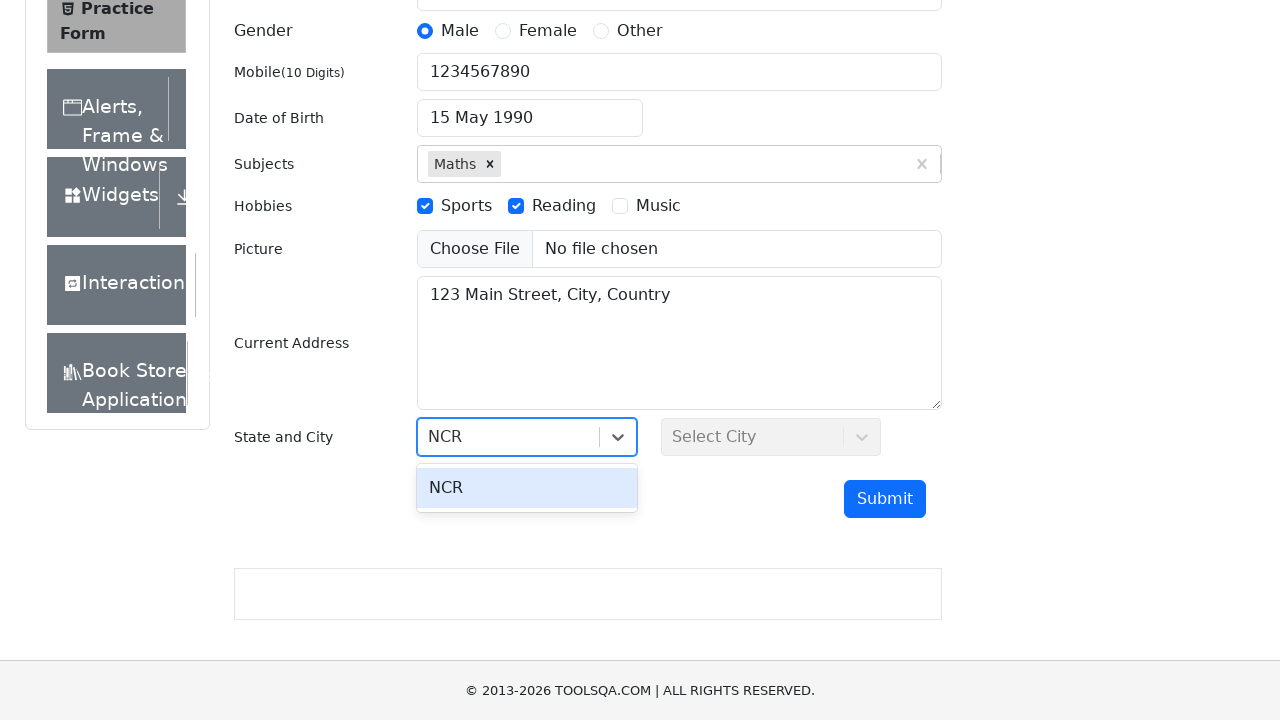

Pressed Enter to select NCR state
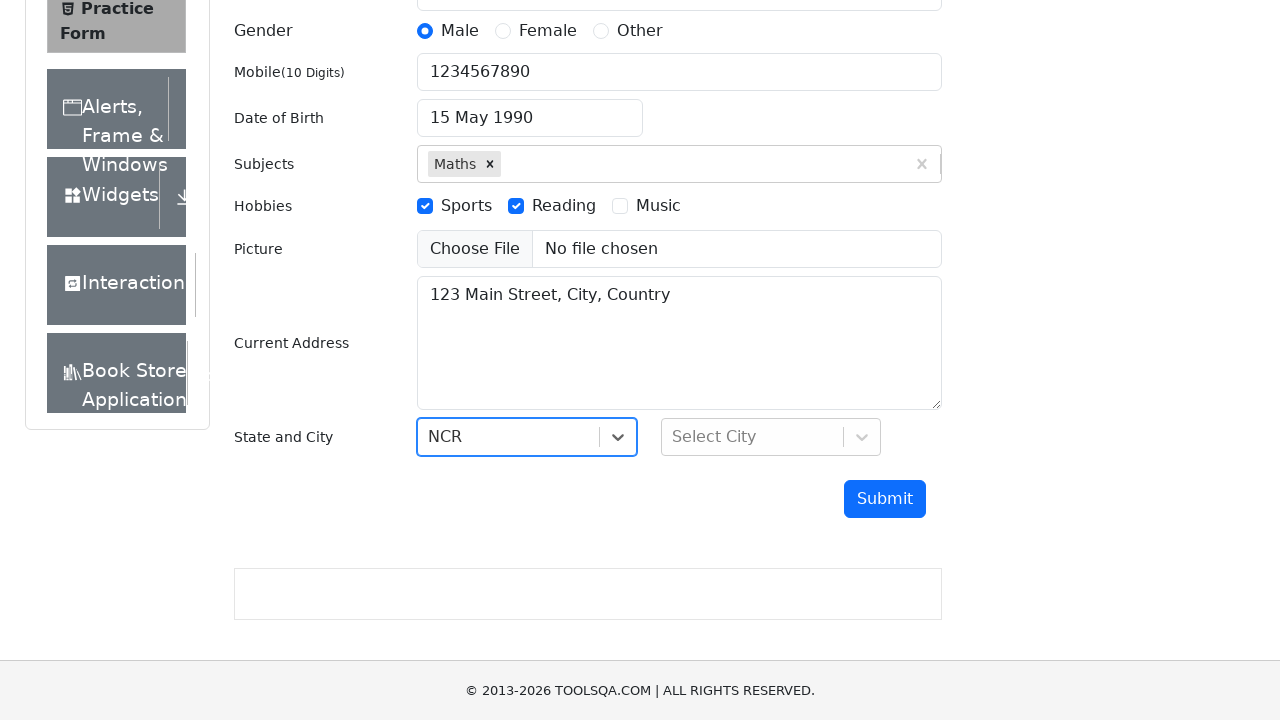

Clicked city dropdown field at (674, 437) on #react-select-4-input
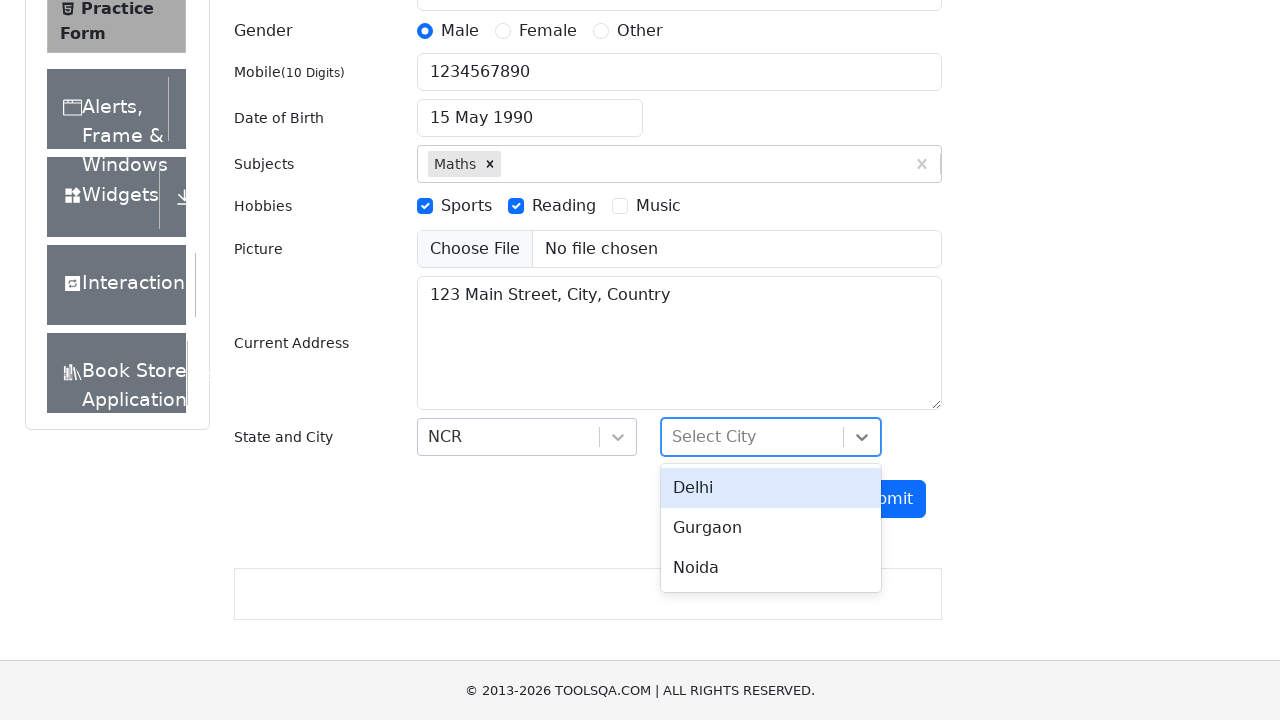

Typed 'Delhi' in city dropdown
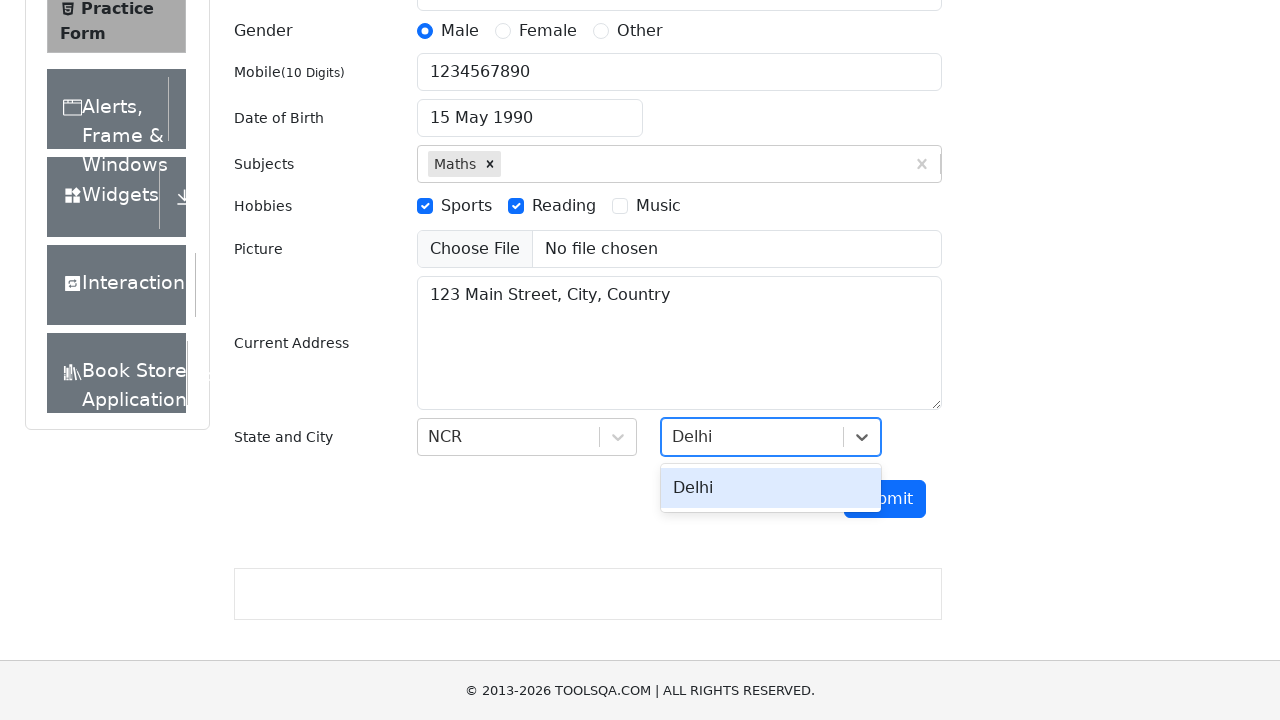

Pressed Enter to select Delhi city
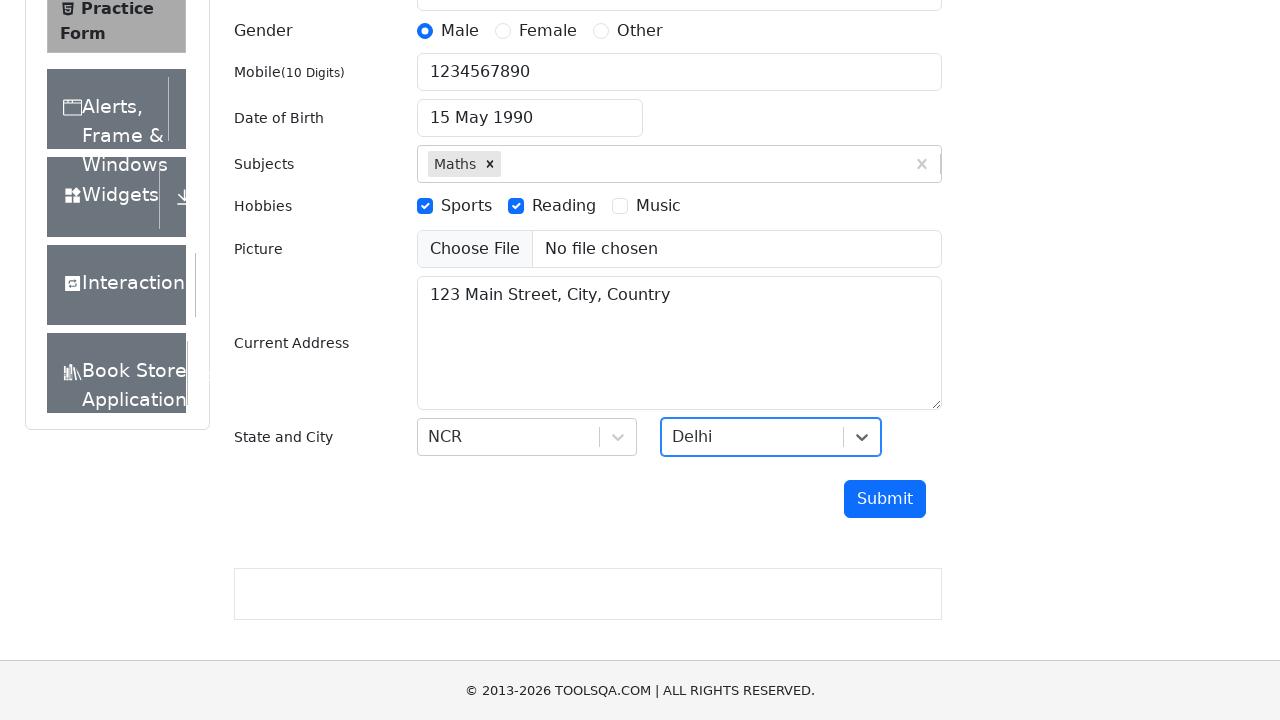

Clicked submit button to complete form submission at (885, 499) on #submit
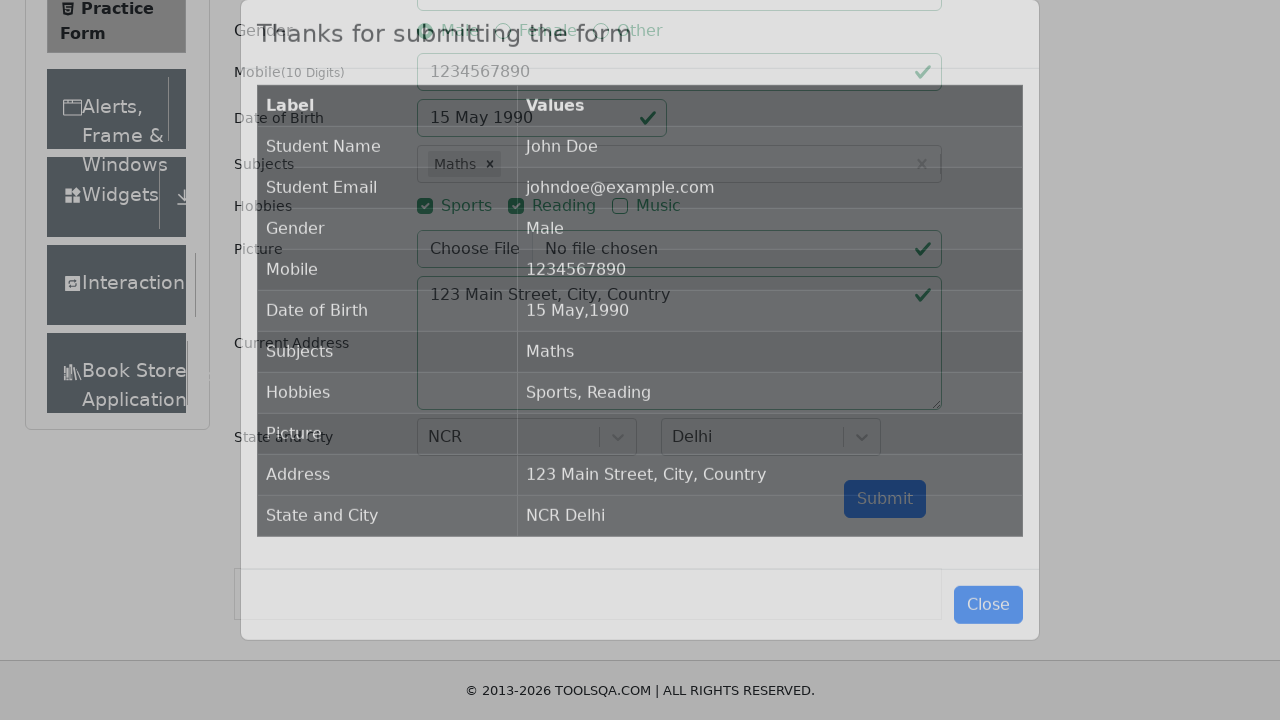

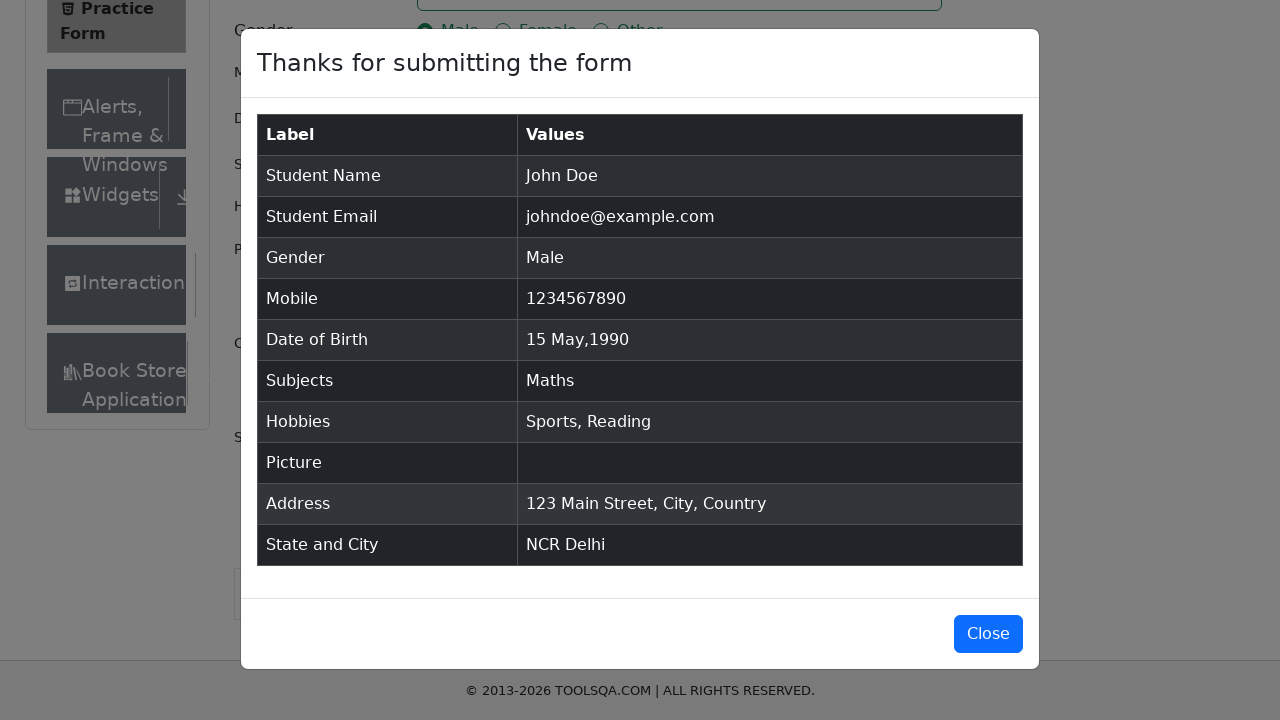